Tests dynamic loading functionality by clicking a Start button and waiting for "Hello World!" text to appear after the loading completes

Starting URL: https://the-internet.herokuapp.com/dynamic_loading/1

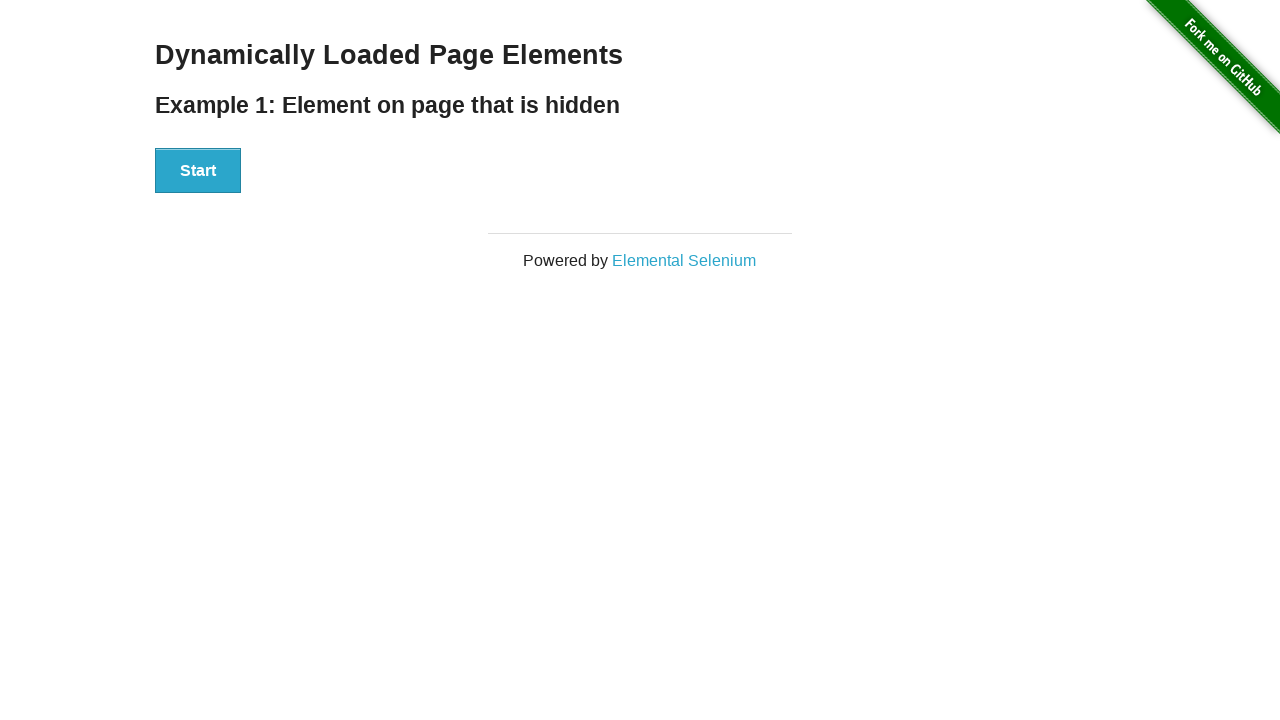

Clicked the Start button to initiate dynamic loading at (198, 171) on xpath=//div[@id='start']//button
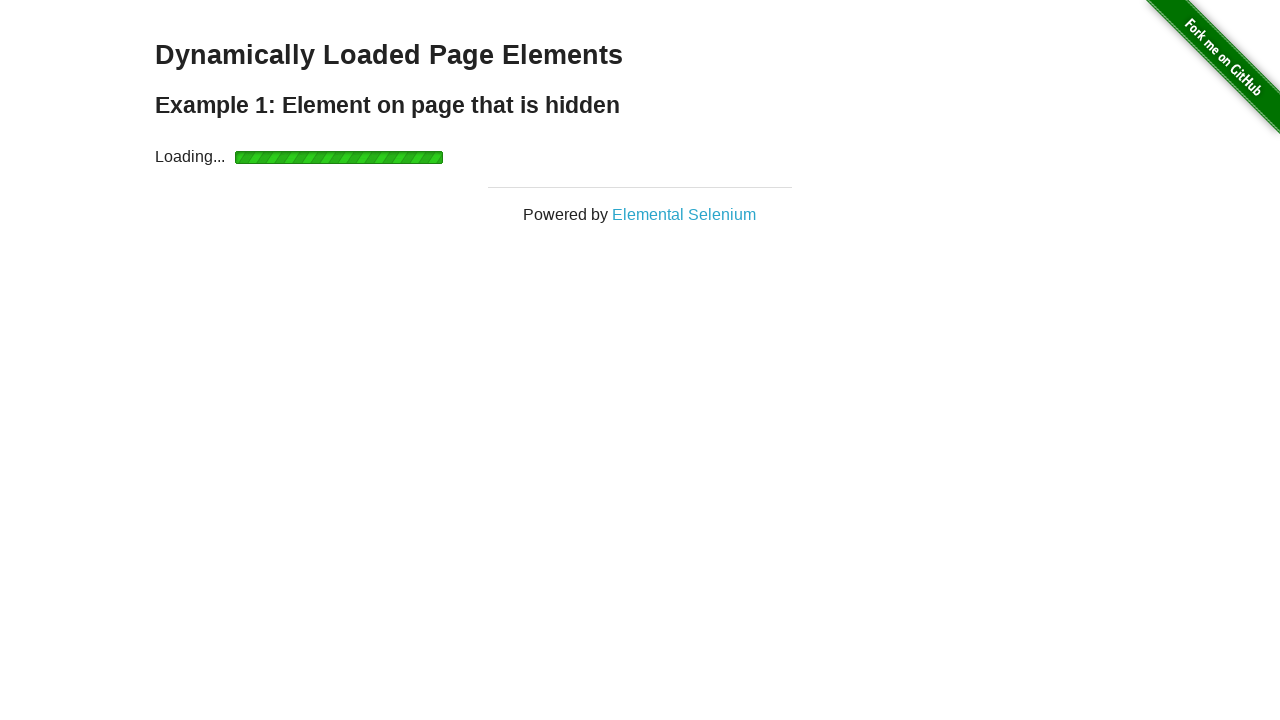

Waited for 'Hello World!' text to appear after loading completed
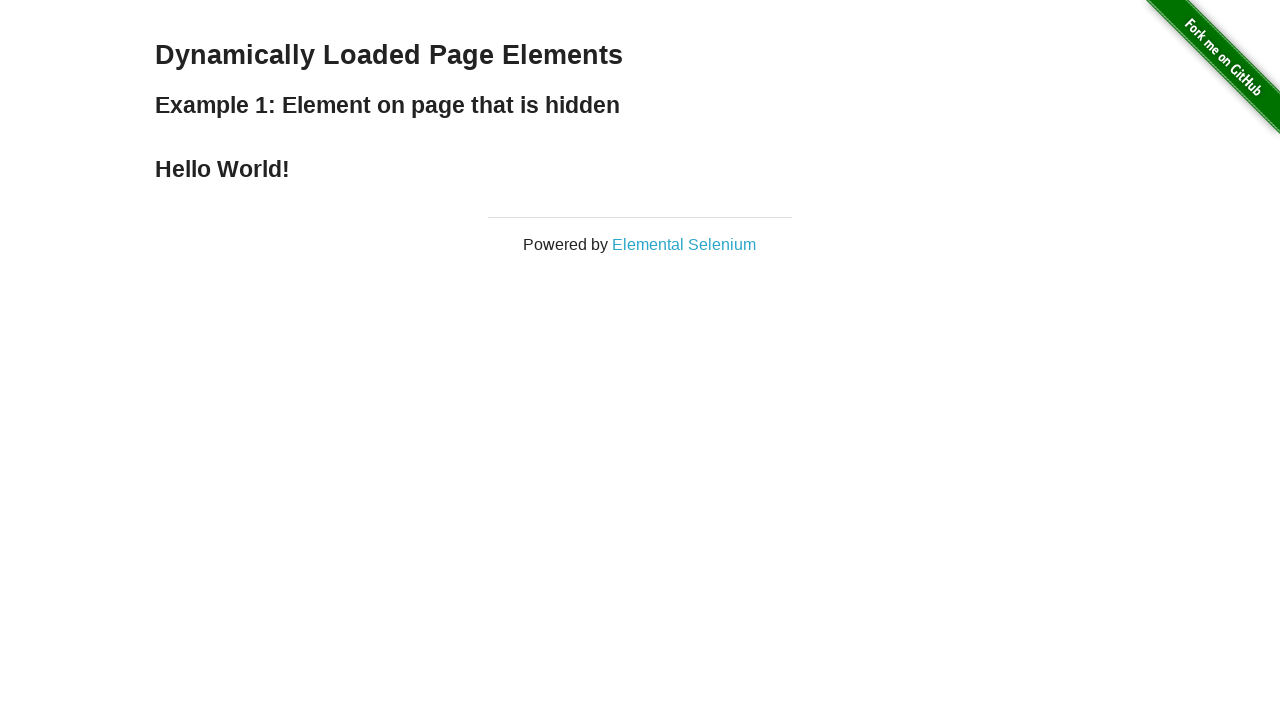

Verified that the text content equals 'Hello World!'
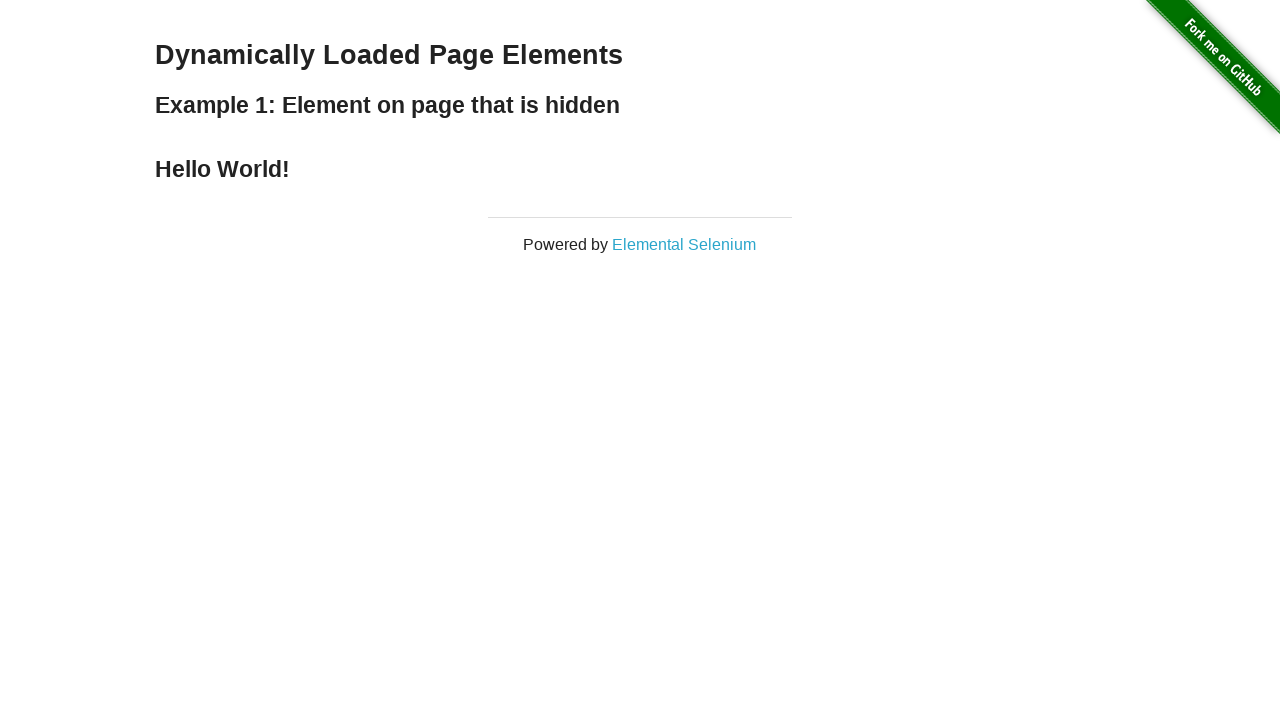

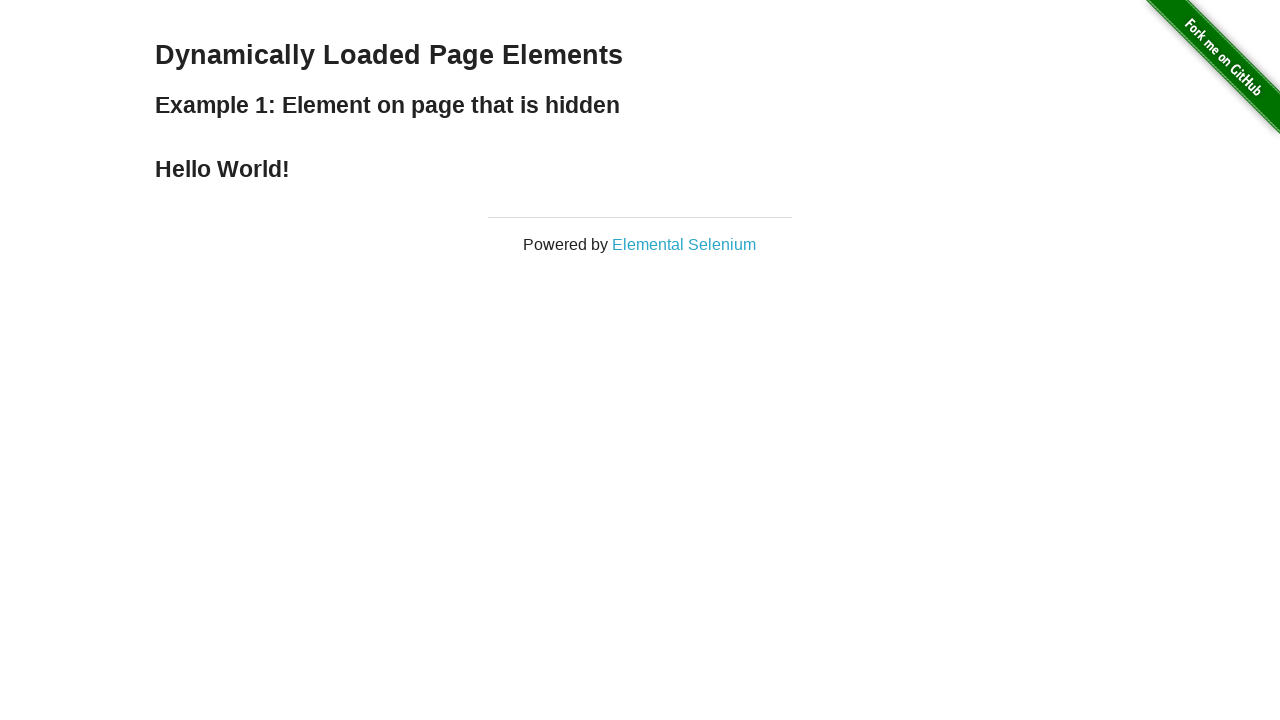